Tests context menu by right-clicking on the hot spot area and handling the resulting alert

Starting URL: https://the-internet.herokuapp.com/

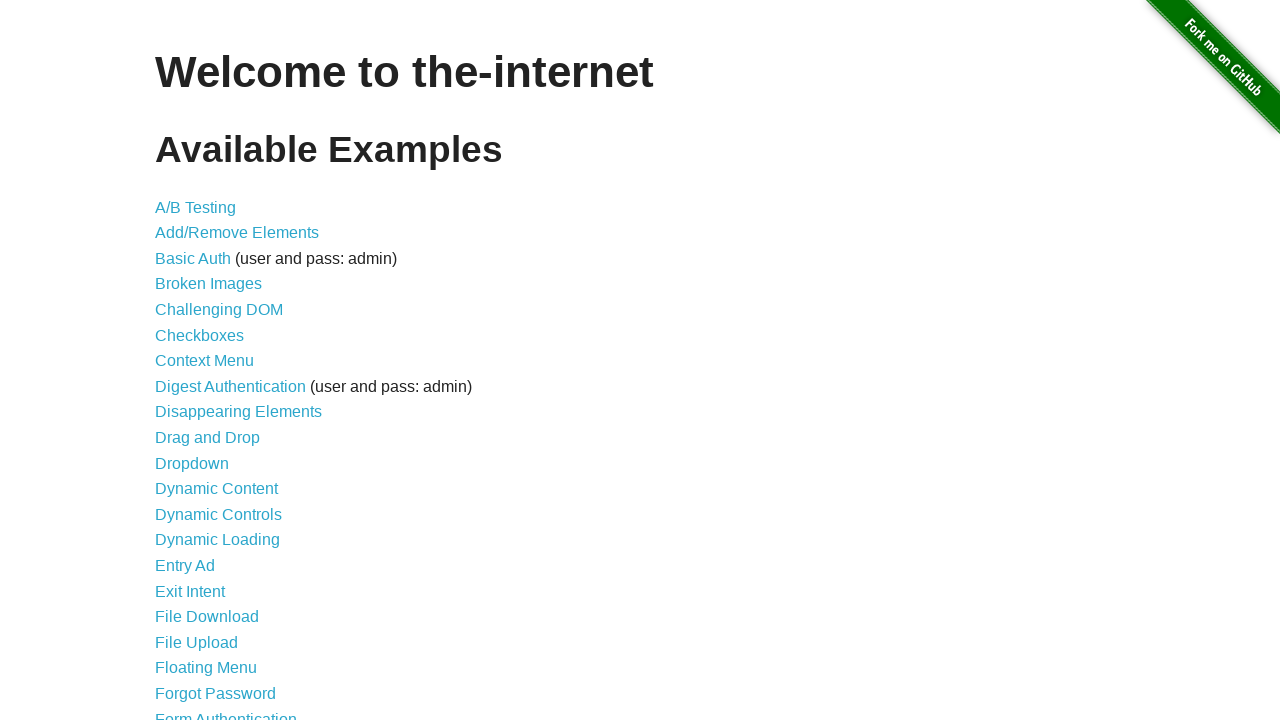

Clicked on Context Menu link at (204, 361) on text=Context Menu
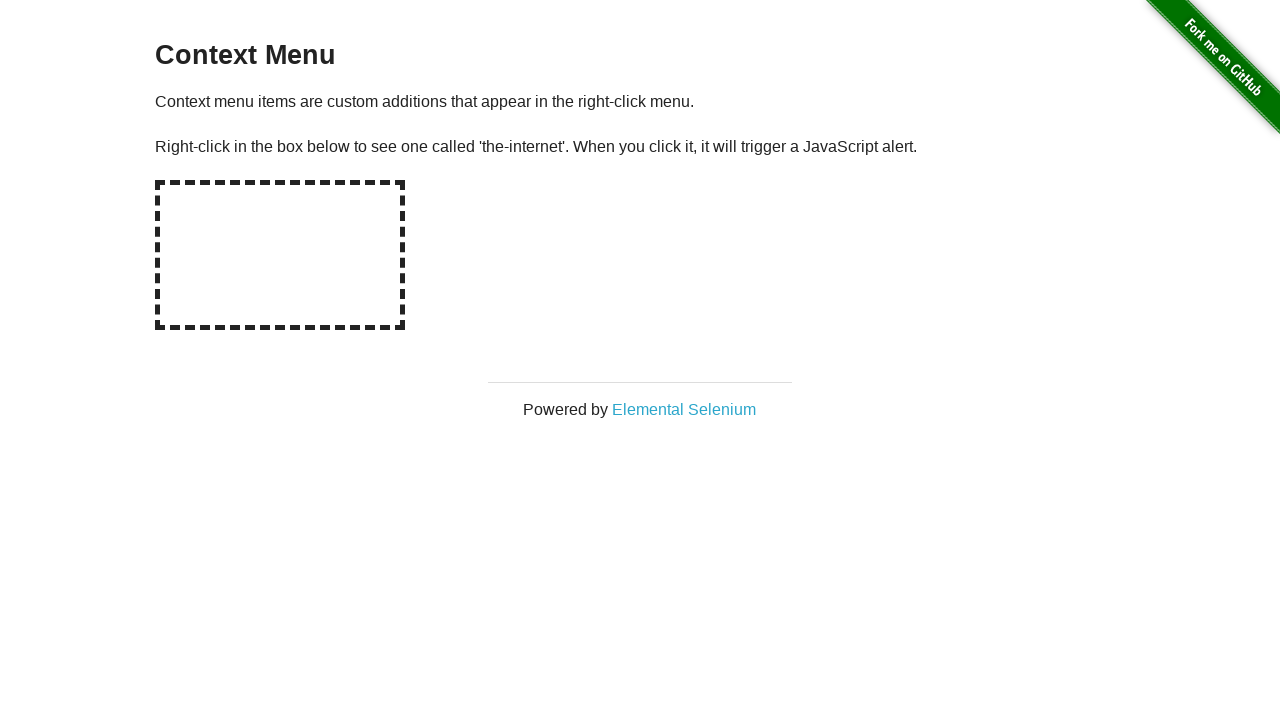

Context Menu page loaded
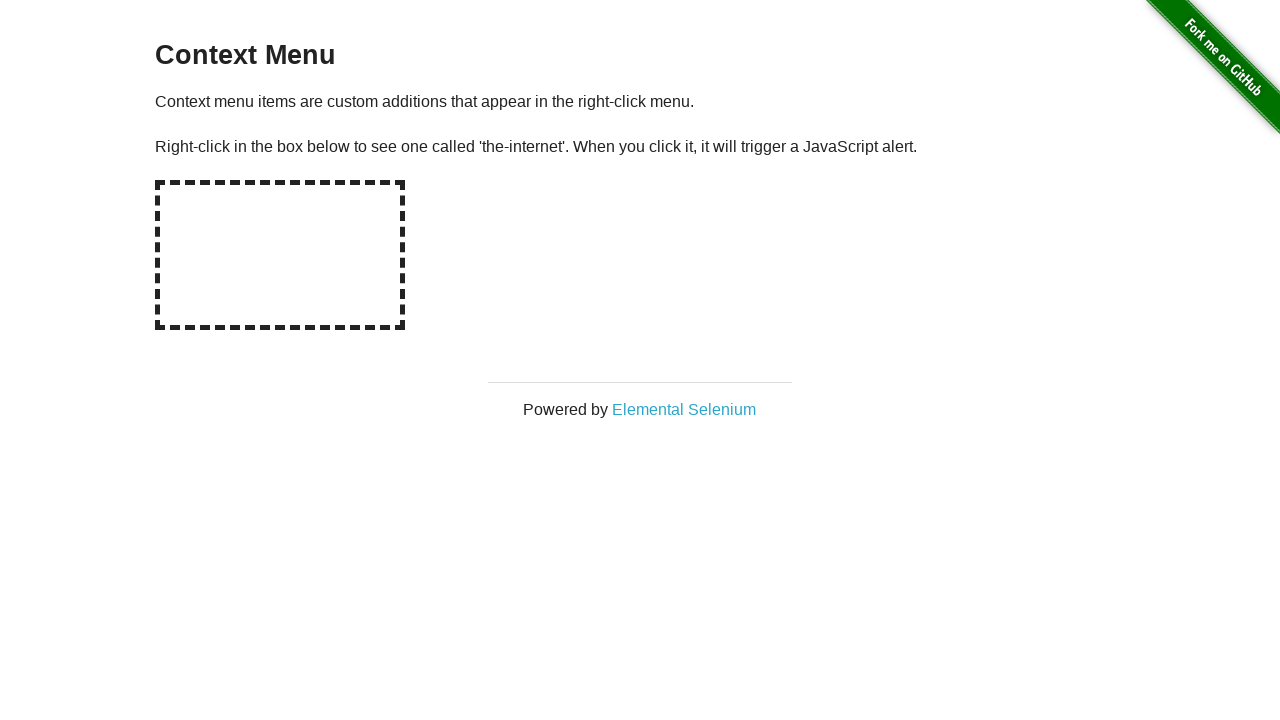

Right-clicked on hot spot area at (280, 255) on #hot-spot
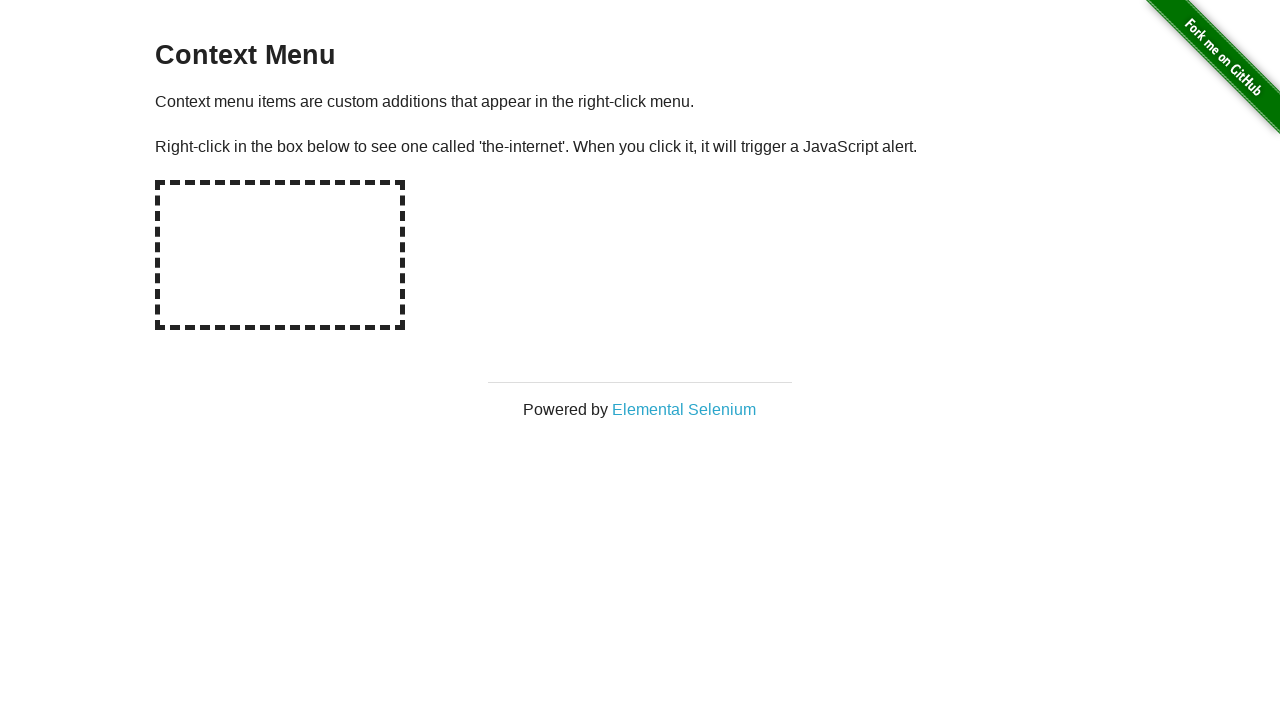

Alert dialog handled and accepted
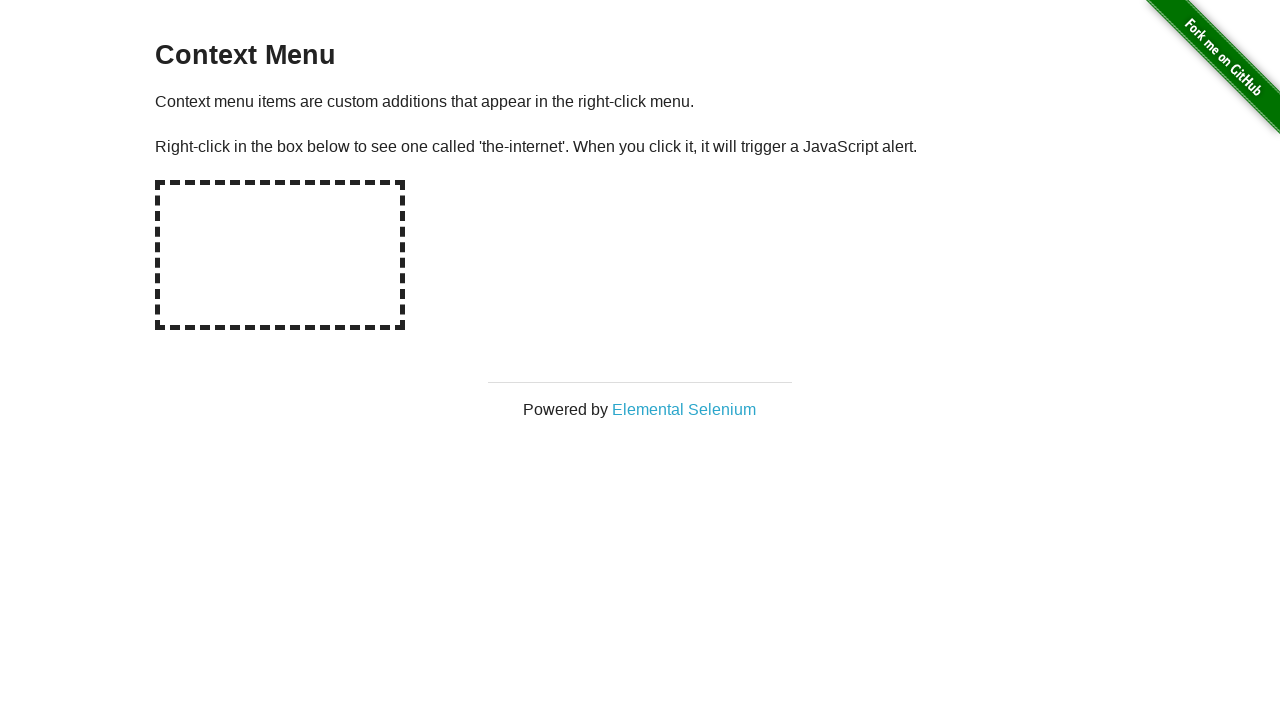

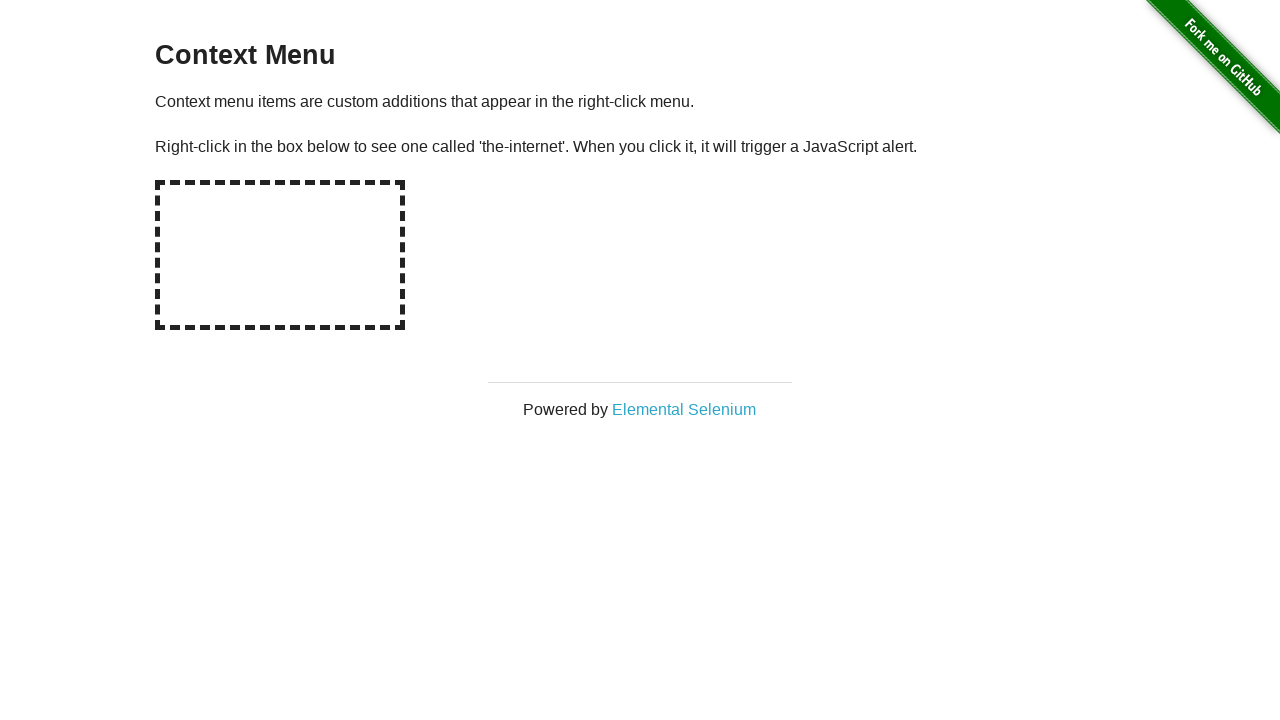